Tests handling a JavaScript alert box by clicking a button that triggers an alert and accepting it

Starting URL: https://www.hyrtutorials.com/p/alertsdemo.html

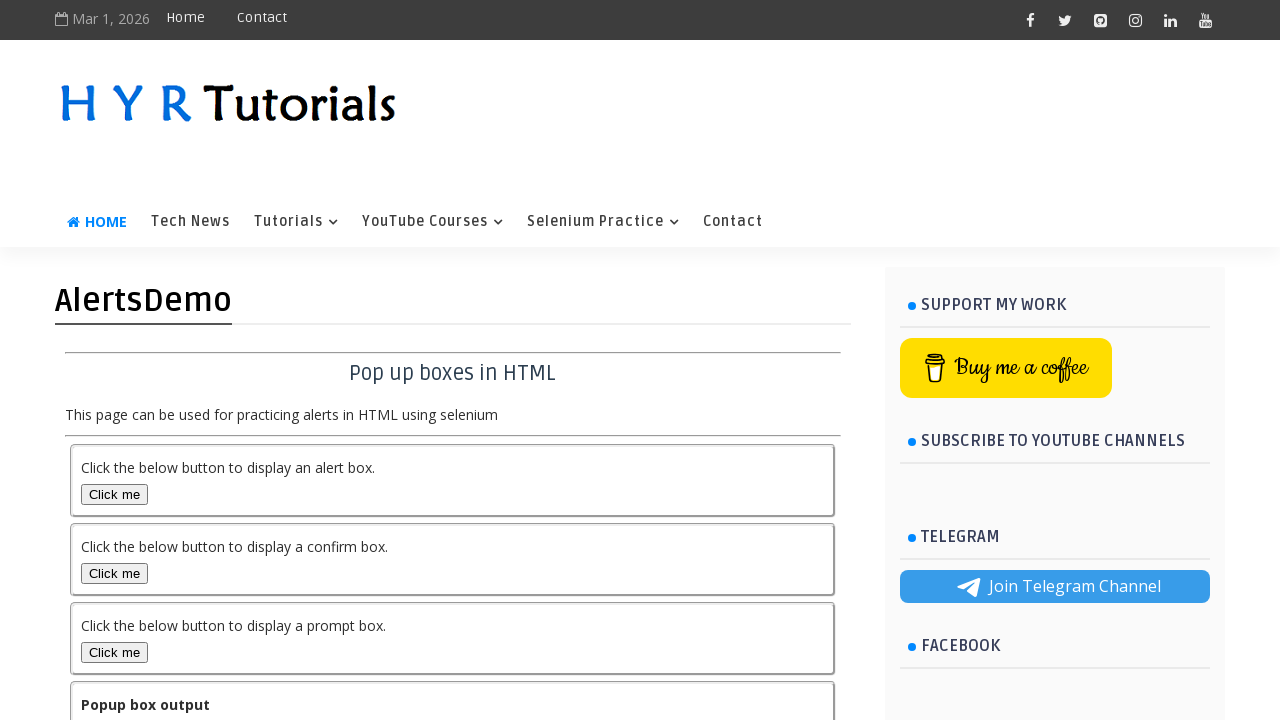

Navigated to alerts demo page
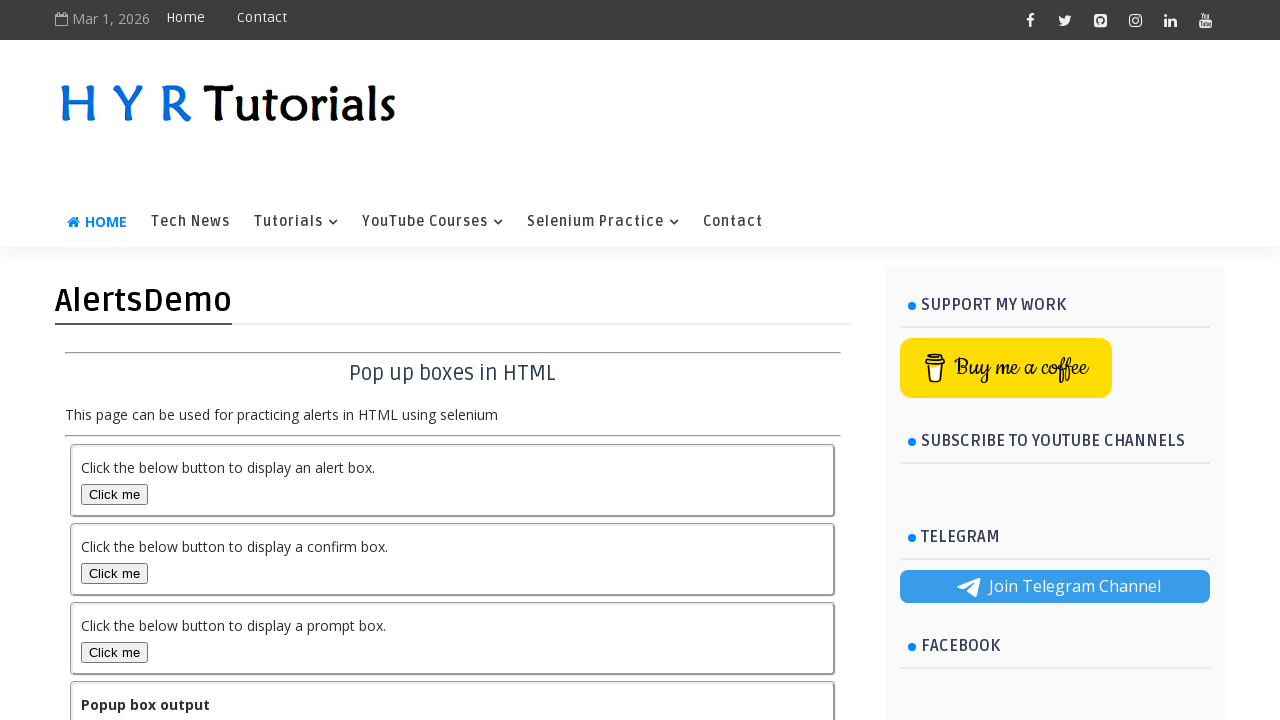

Clicked the Alert Box button to trigger JavaScript alert at (114, 494) on #alertBox
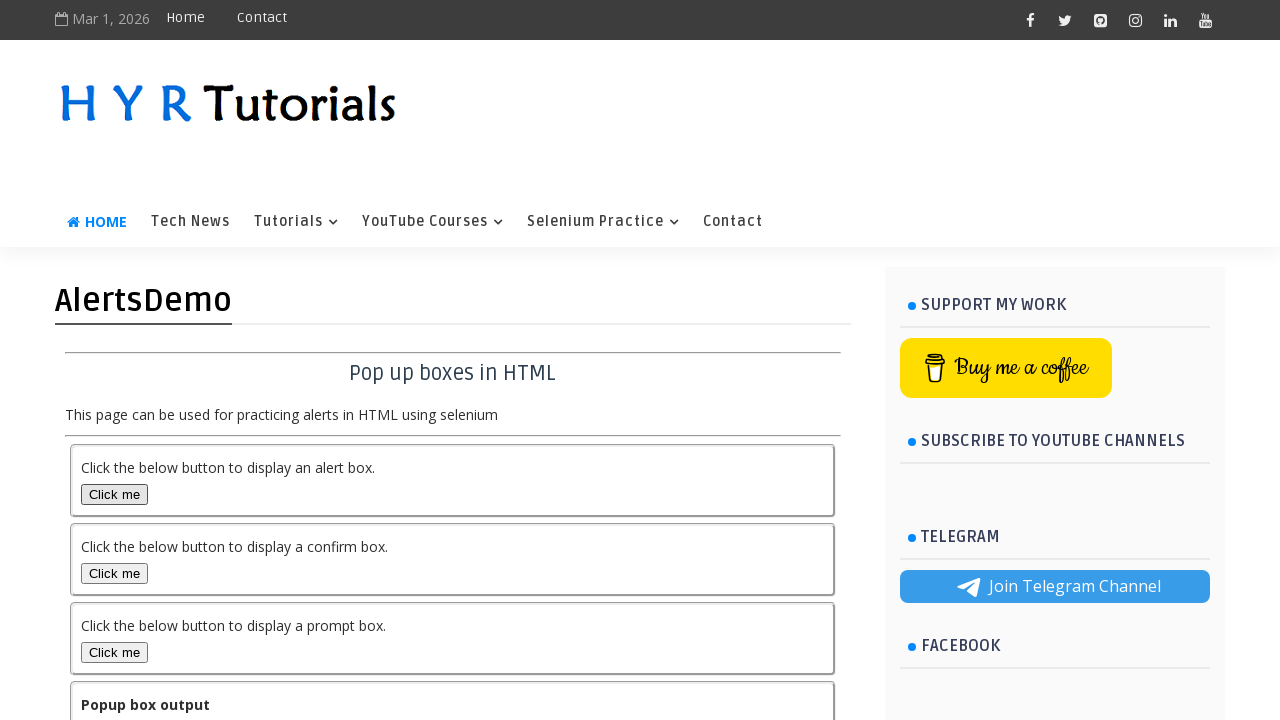

Set up dialog handler to accept alert
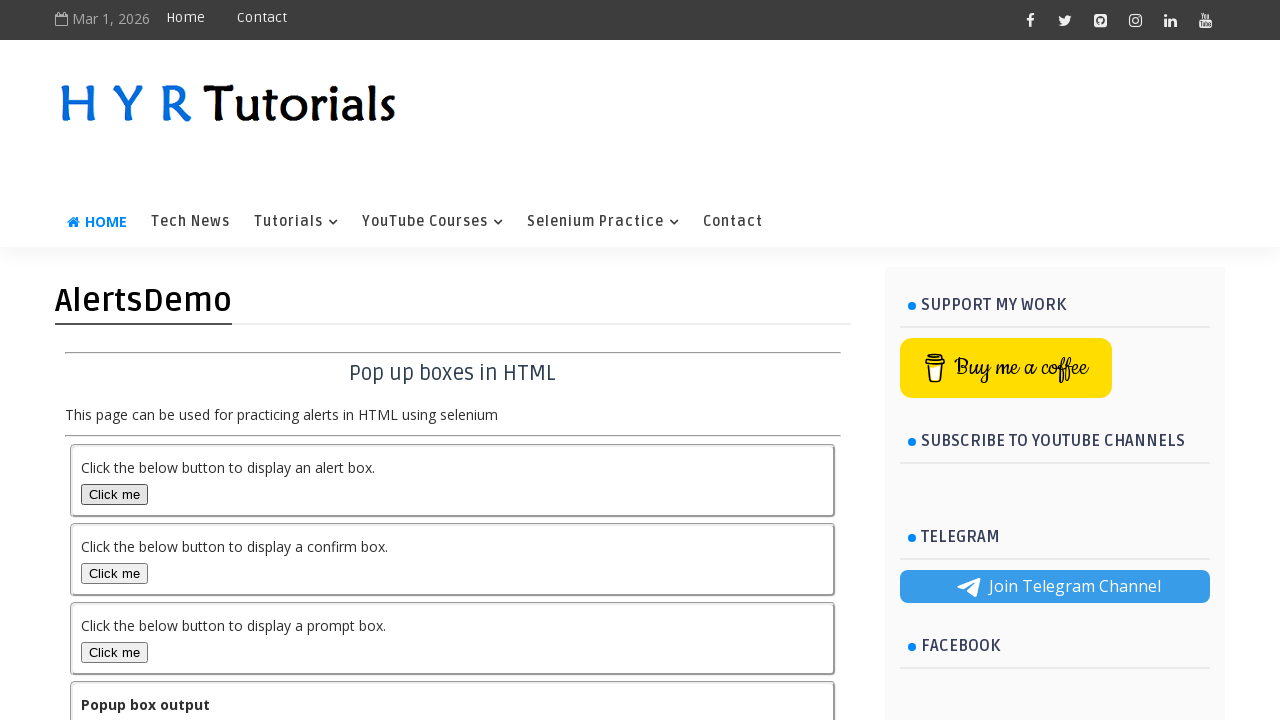

Alert was accepted and output element loaded
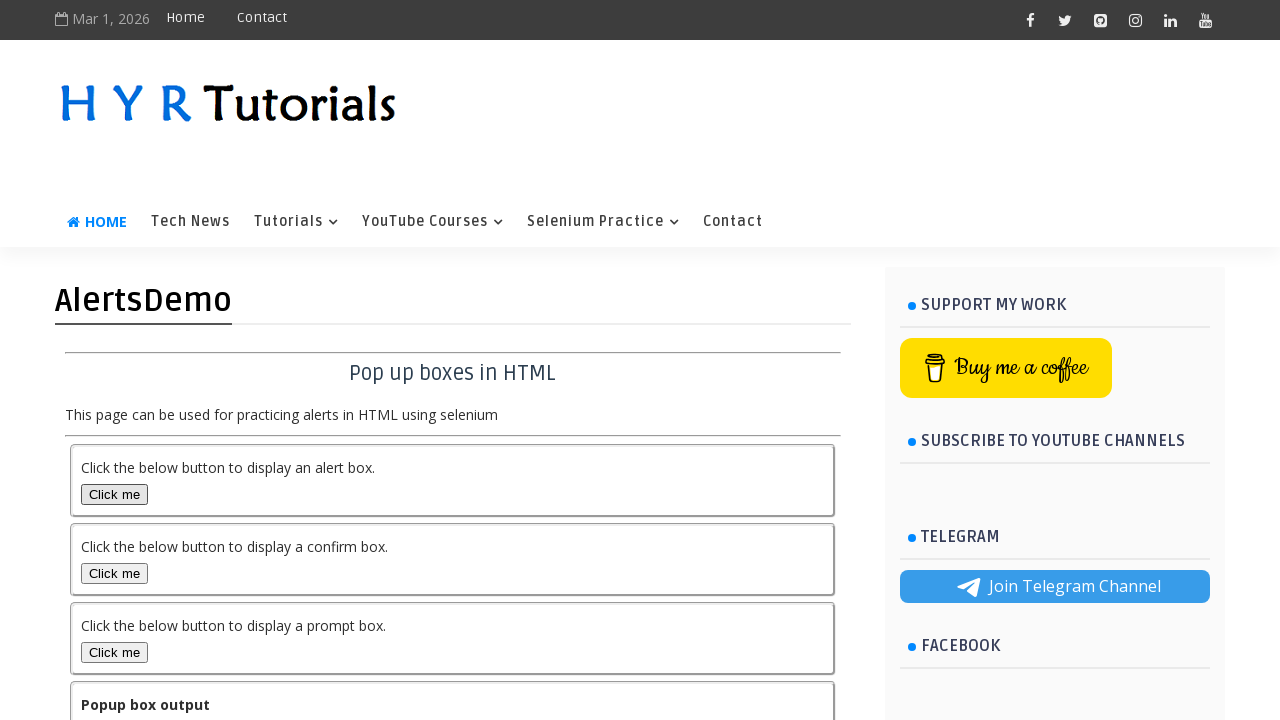

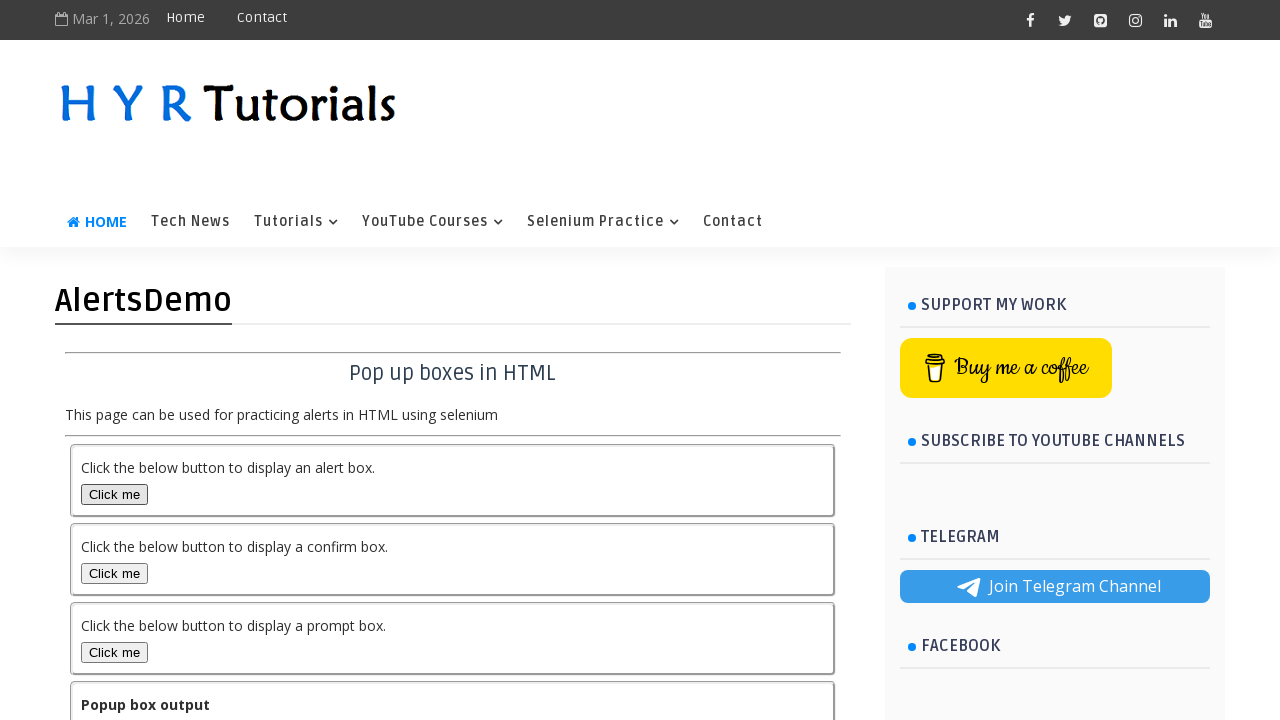